Tests AJAX functionality by clicking a button that triggers an AJAX request and verifying the dynamically loaded content appears

Starting URL: http://uitestingplayground.com/ajax

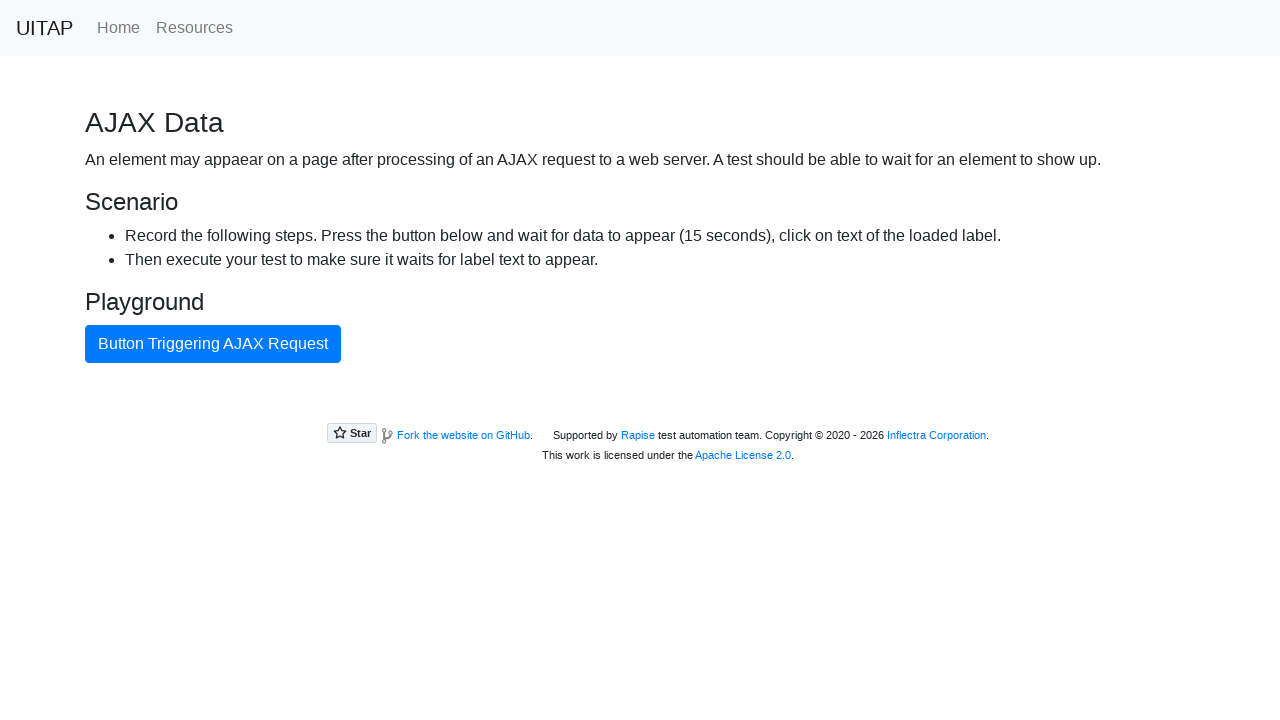

Clicked AJAX button to trigger dynamic content loading at (213, 344) on #ajaxButton
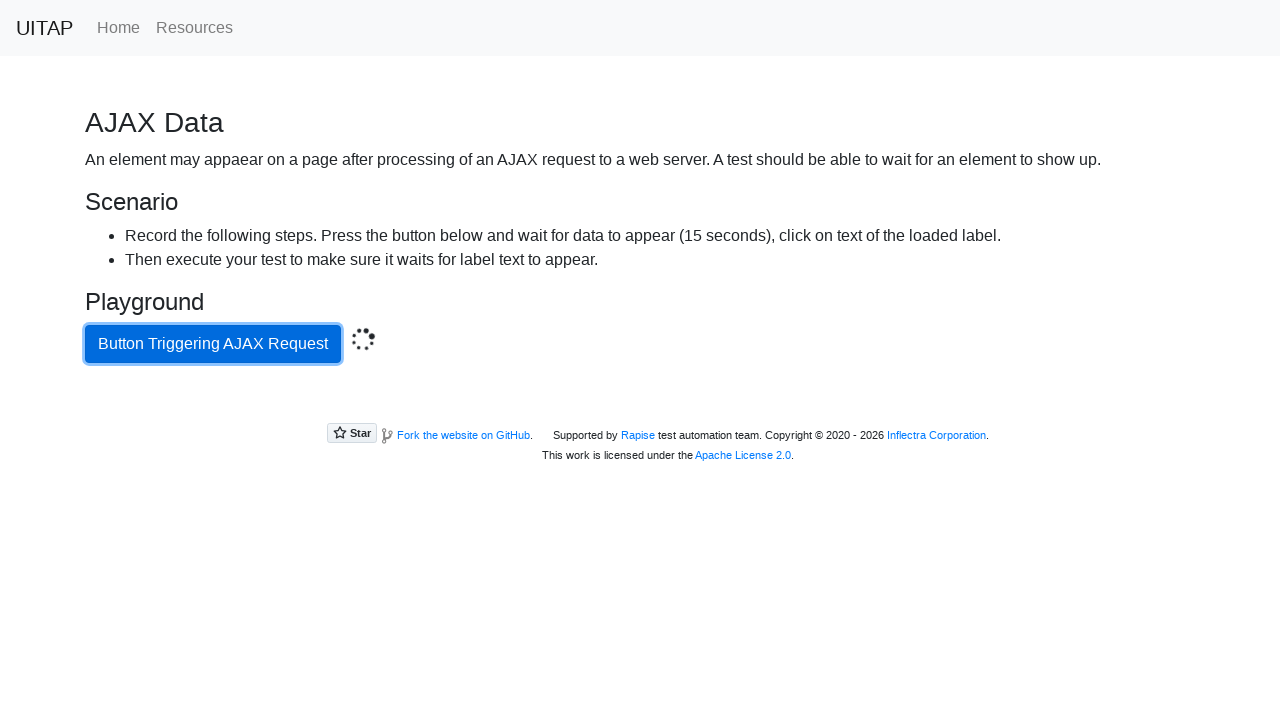

Waited for AJAX content to load and appear
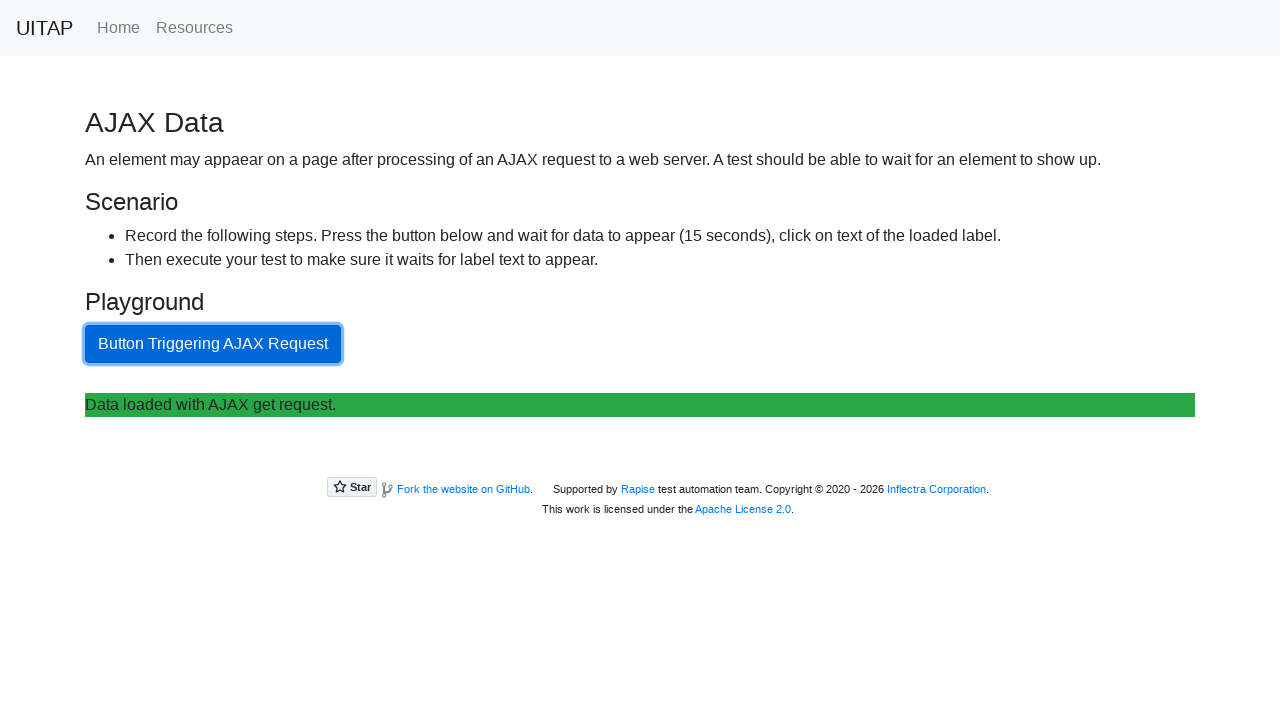

Retrieved dynamically loaded content text
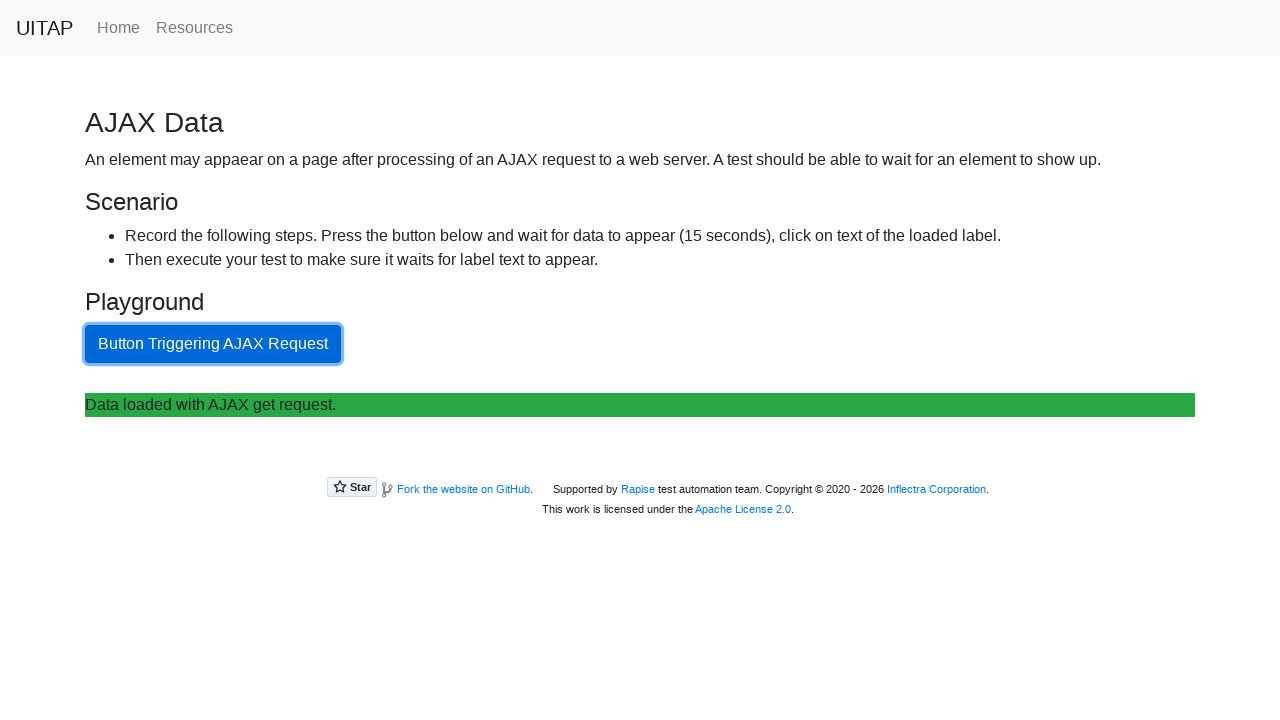

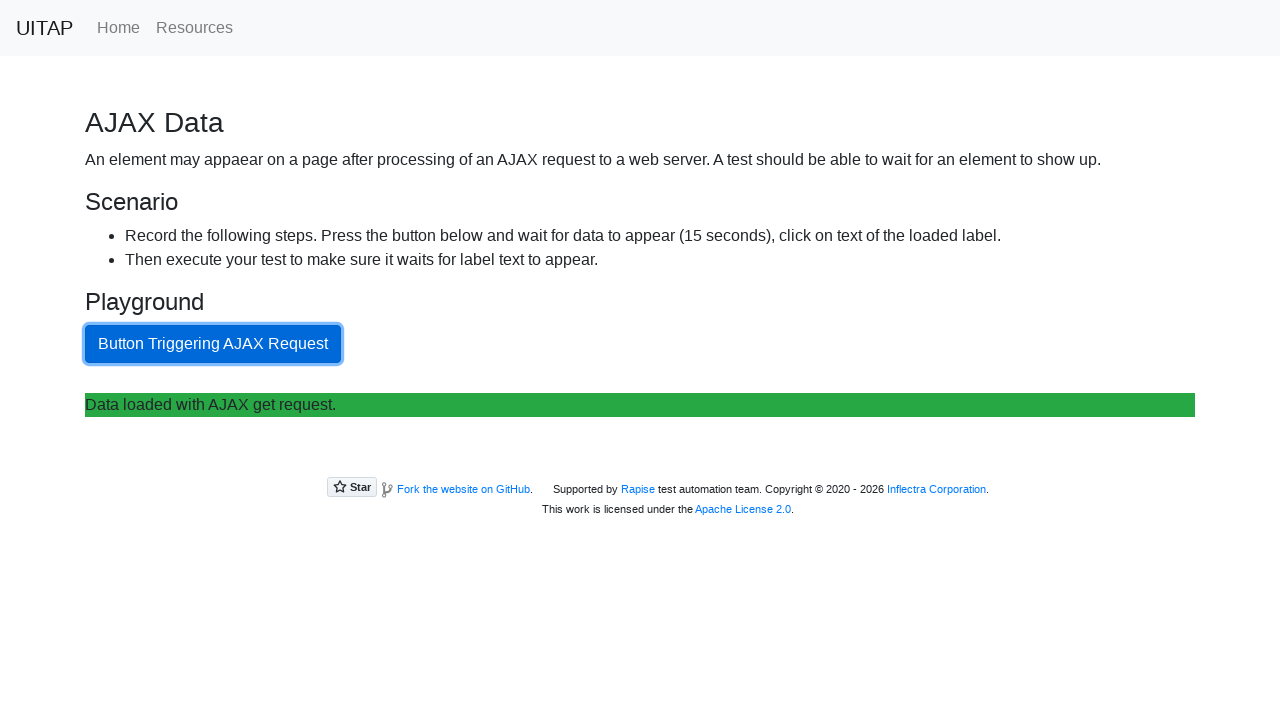